Navigates to a classified ads site, clicks on cars category and selects a minimum year filter

Starting URL: https://www.ss.lv/lv

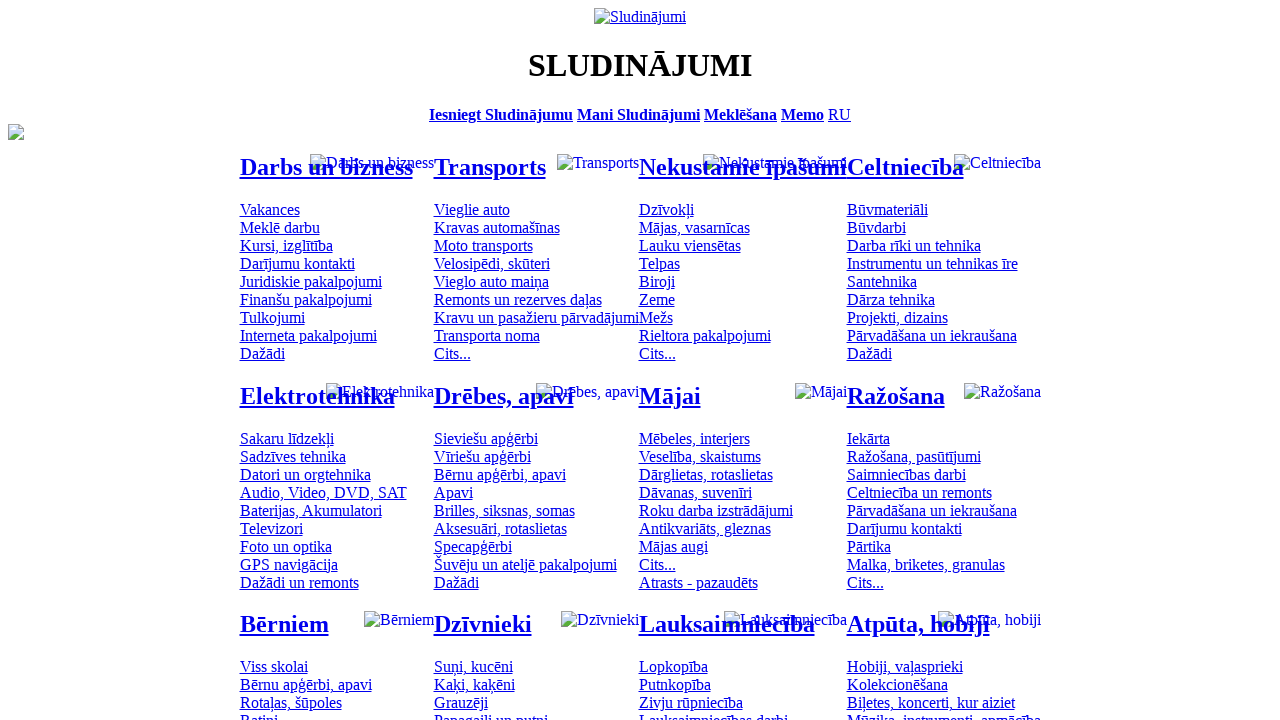

Navigated to ss.lv classified ads site
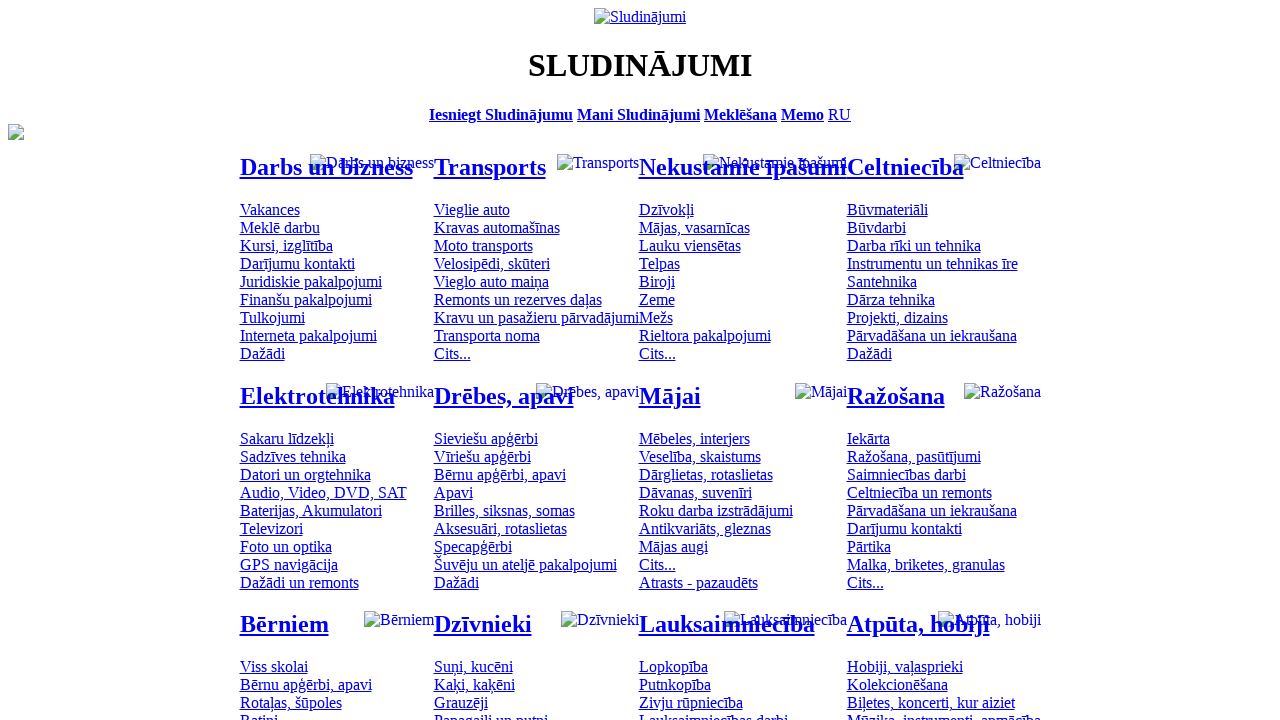

Clicked on cars category at (472, 209) on #mtd_97
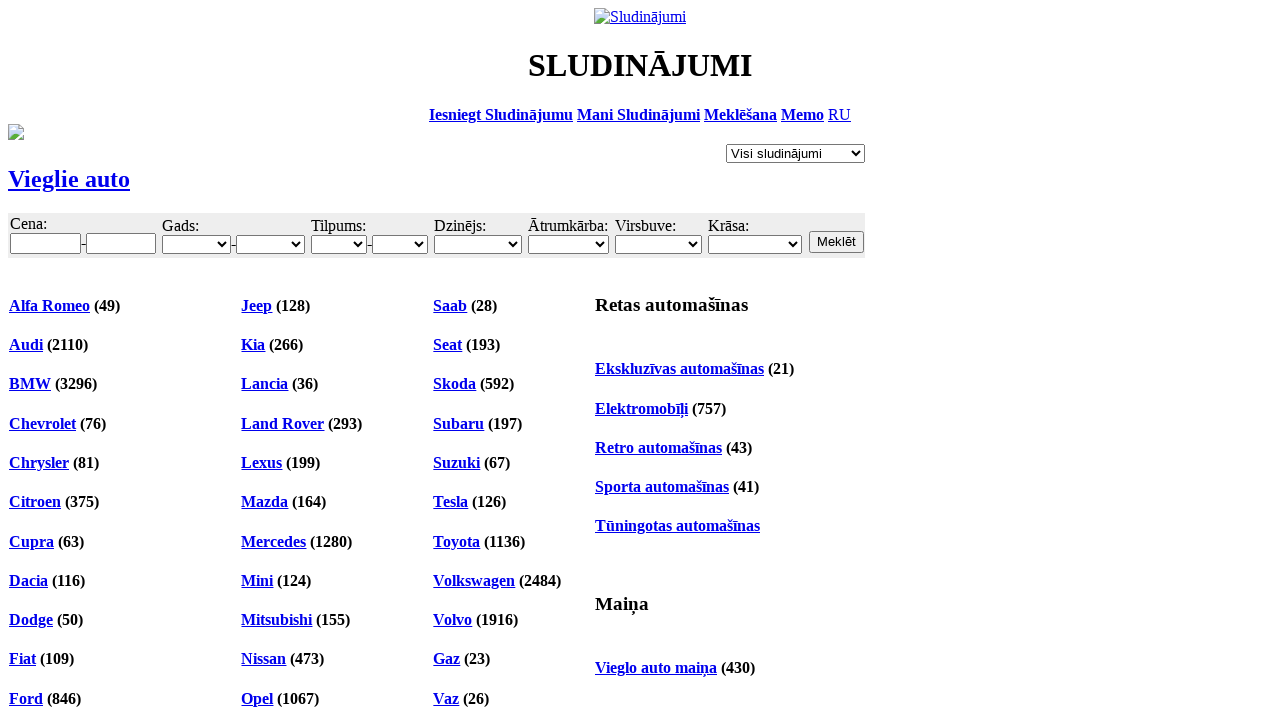

Selected minimum year 2007 from filter dropdown on #f_o_18_min
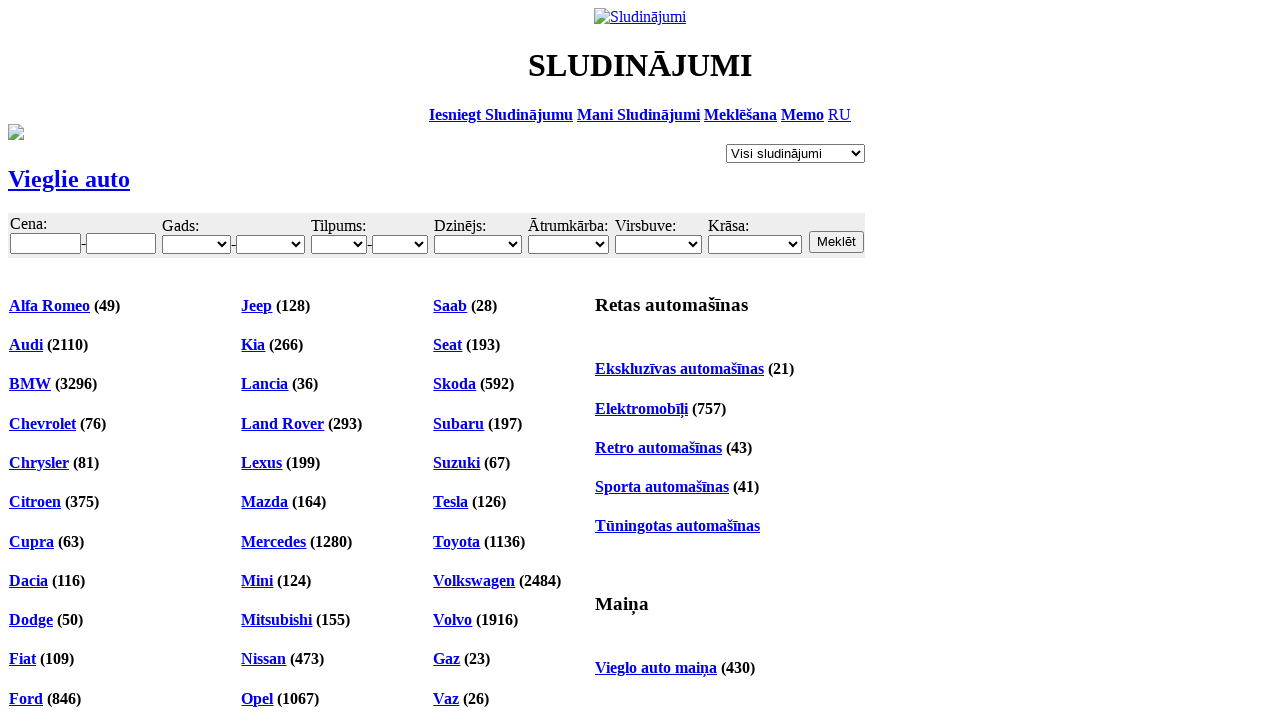

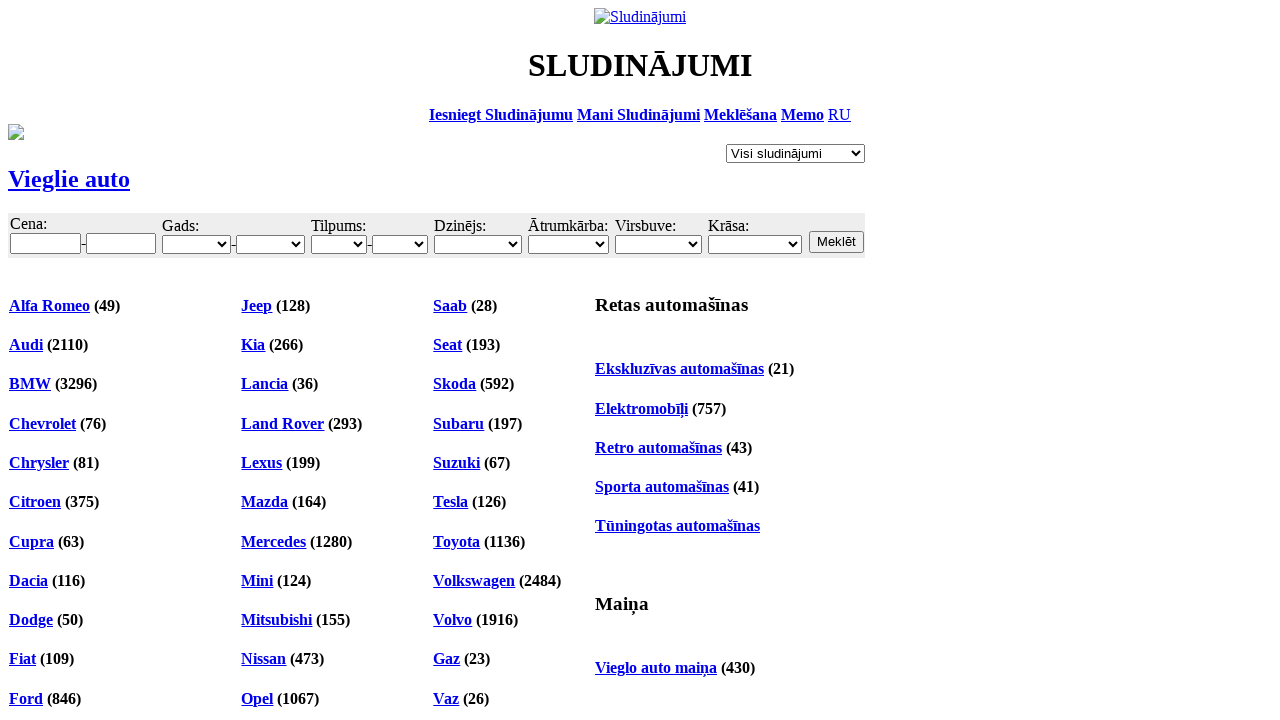